Tests drag and drop functionality by dragging column A to column B on the Heroku drag and drop demo page.

Starting URL: https://the-internet.herokuapp.com/drag_and_drop

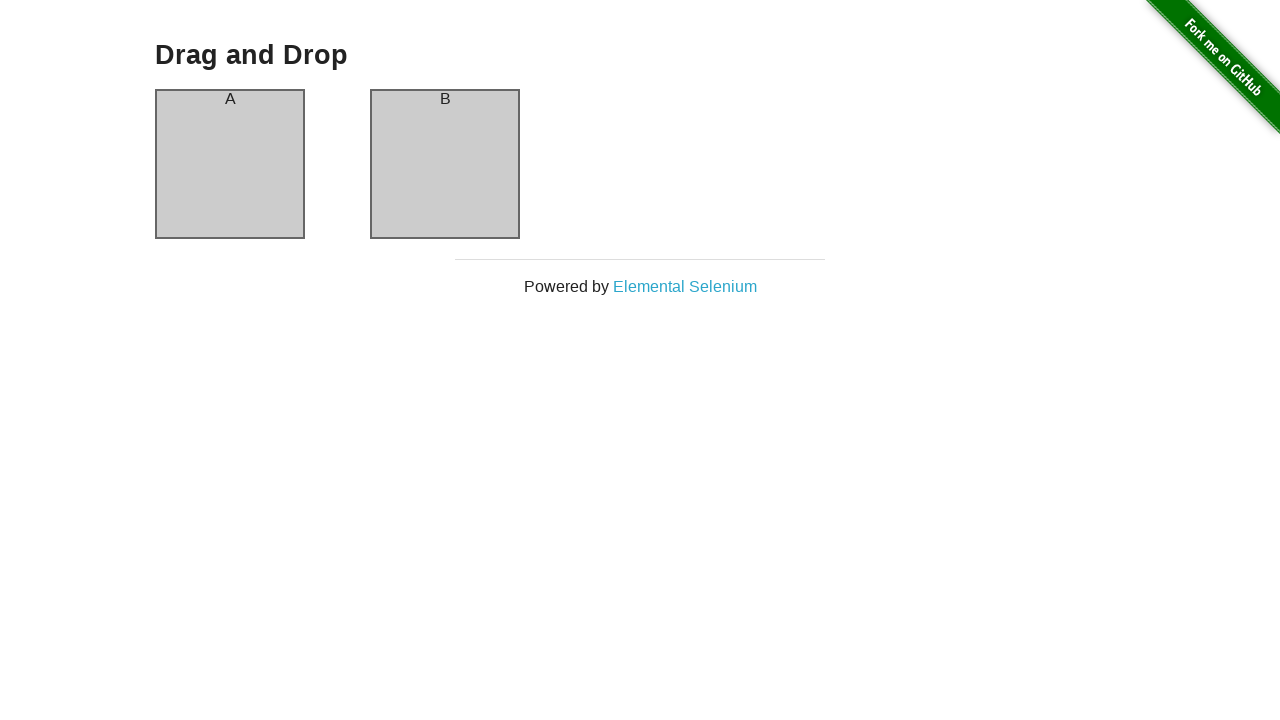

Navigated to Heroku drag and drop demo page
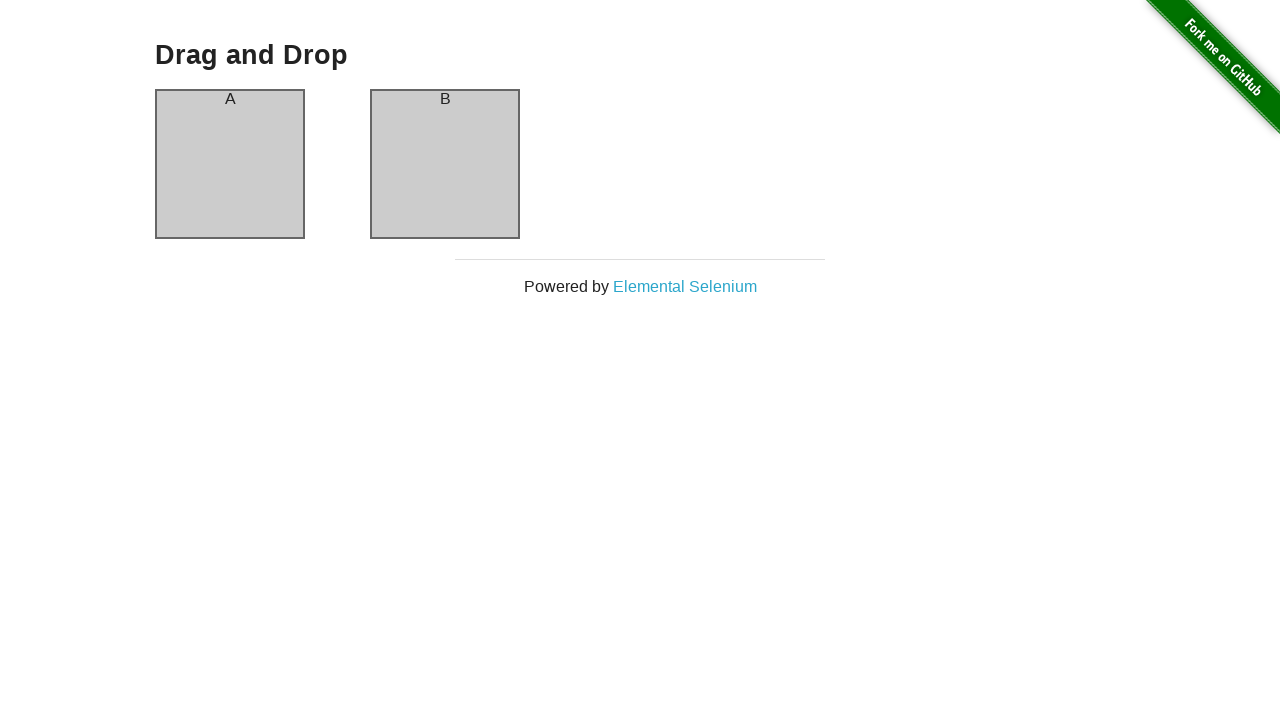

Dragged column A to column B at (445, 164)
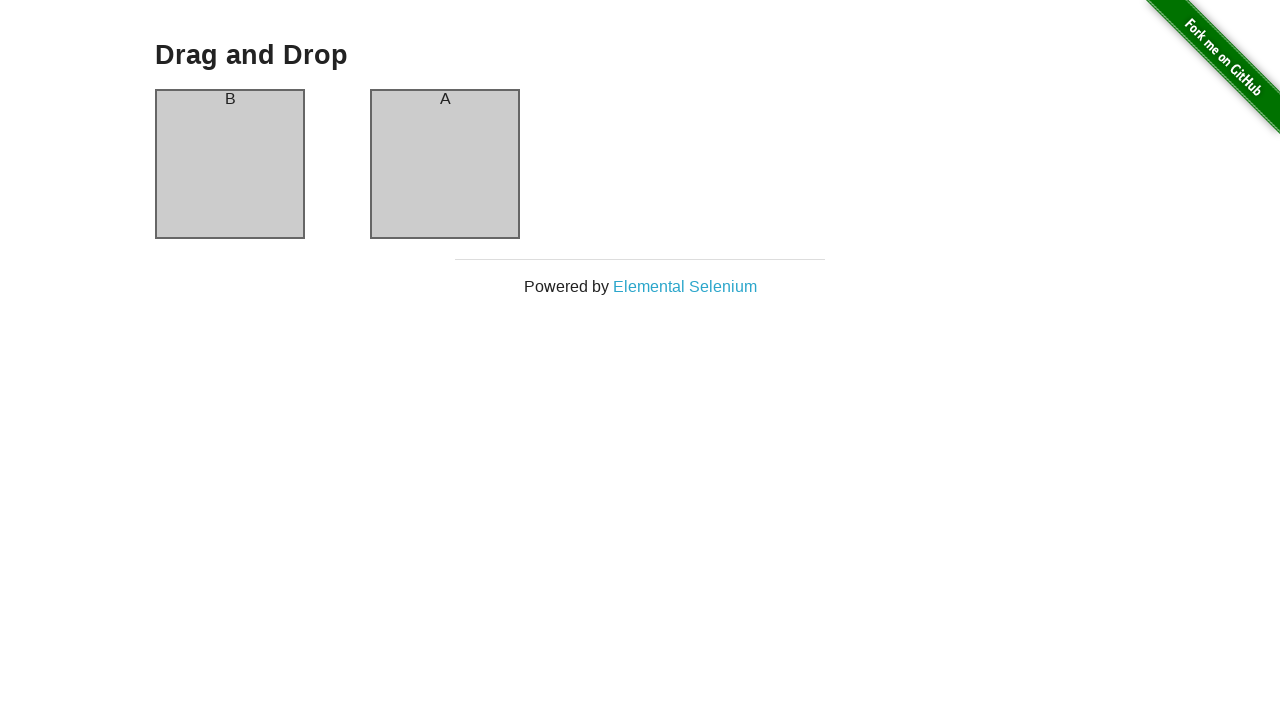

Waited 500ms to observe drag and drop result
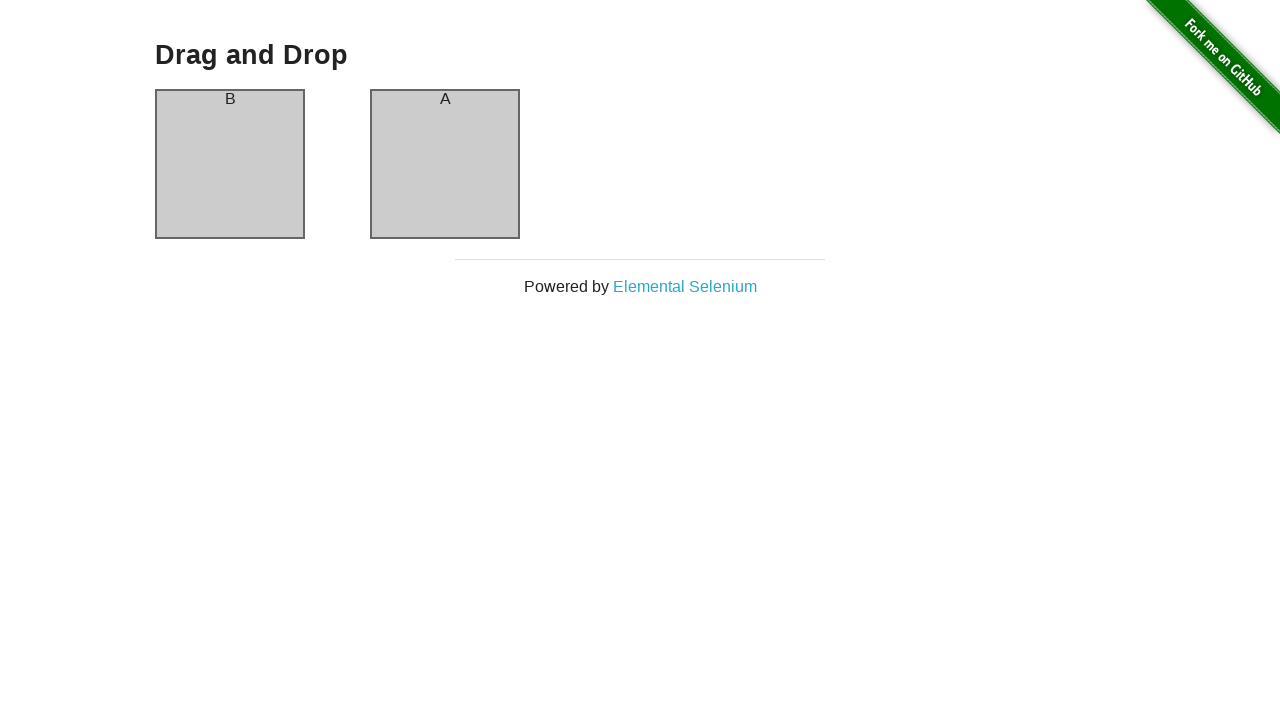

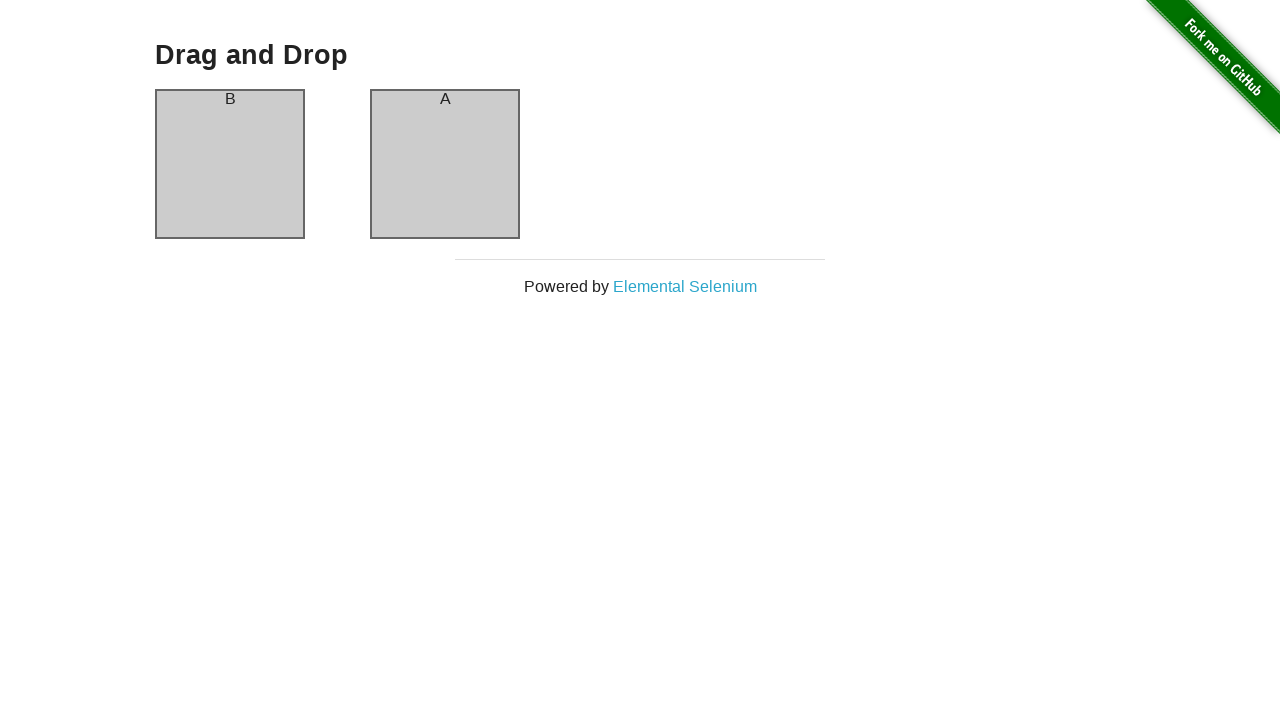